Navigates to Gmail homepage and verifies the page title loads correctly

Starting URL: https://www.gmail.com

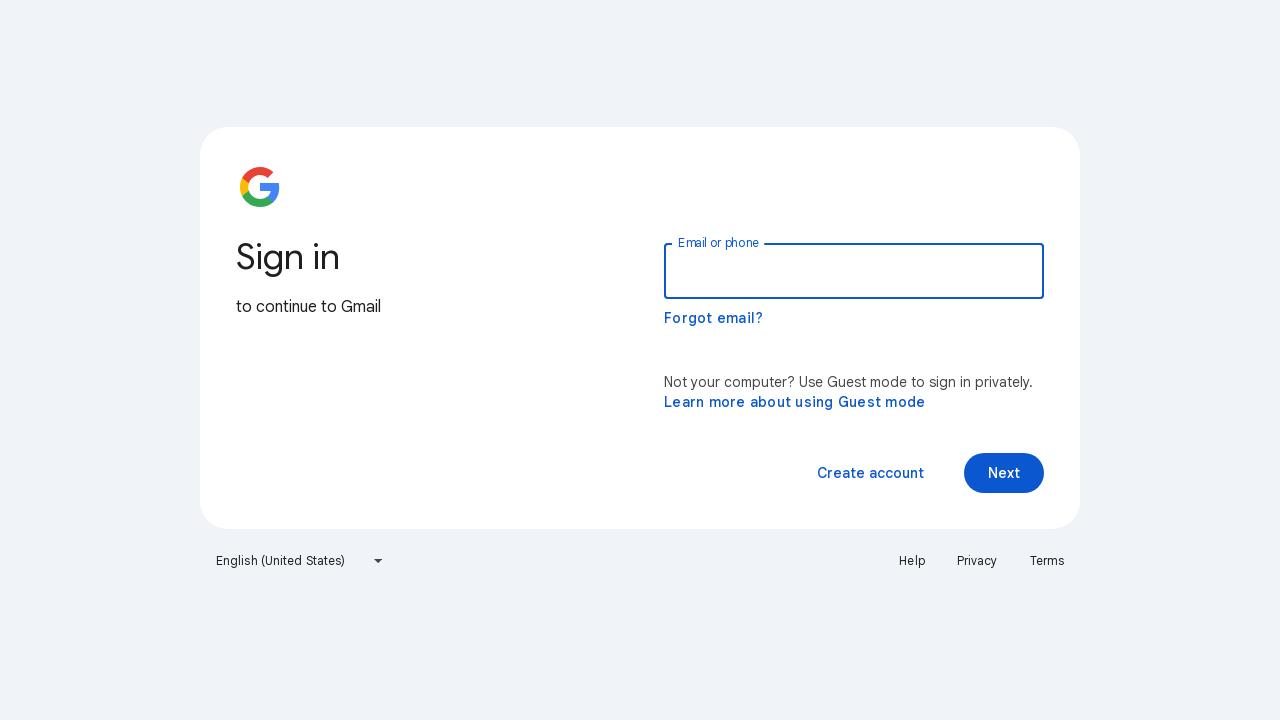

Navigated to Gmail homepage
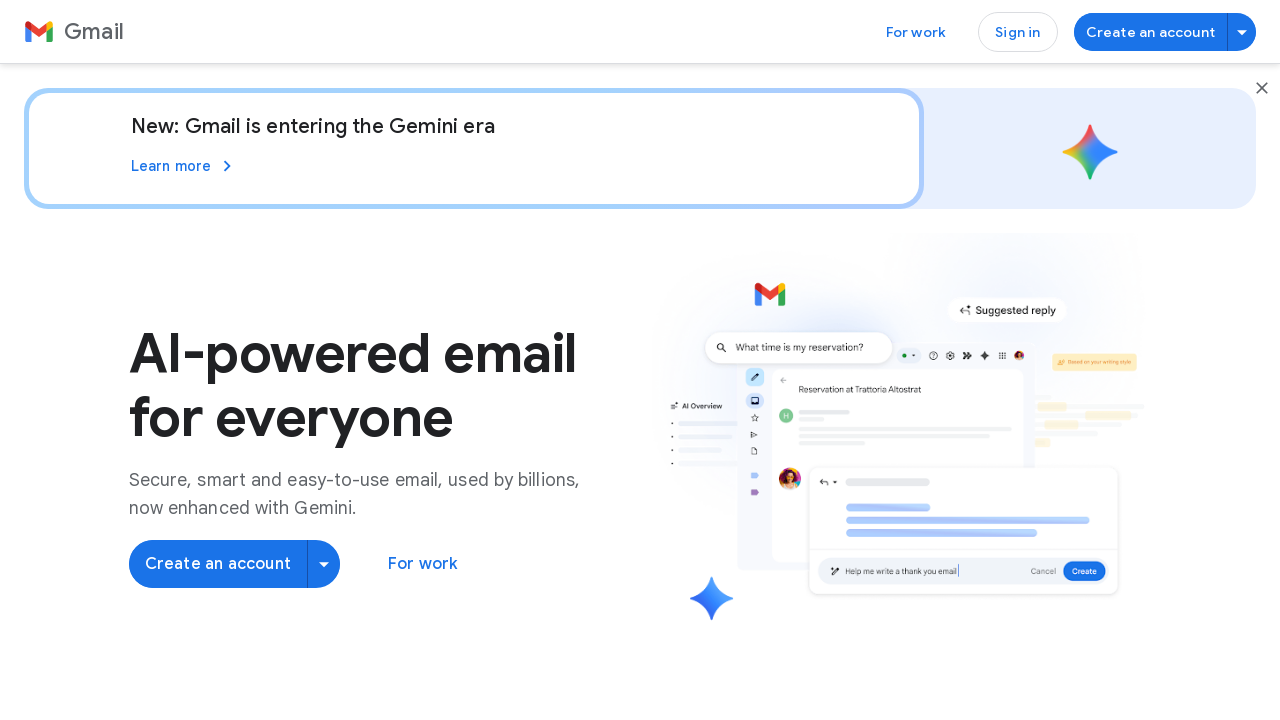

Page load state 'domcontentloaded' reached
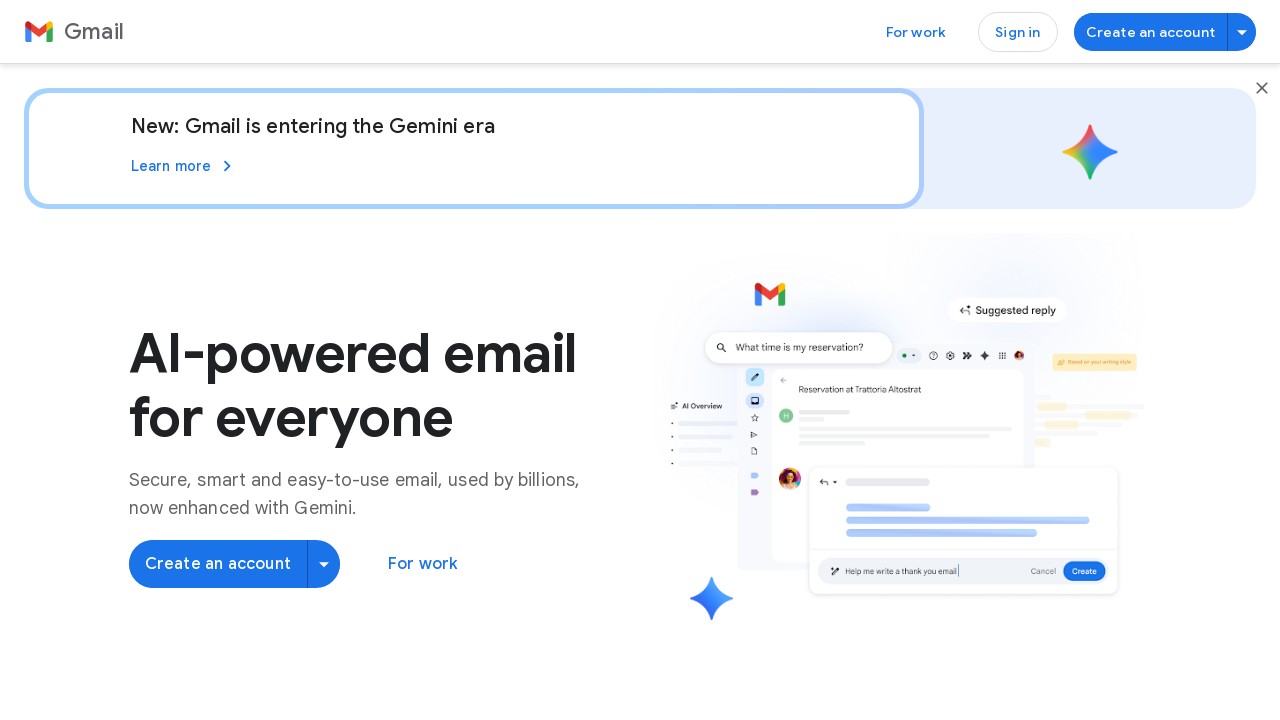

Retrieved page title: 'Gmail: Secure, AI-Powered Email for Everyone | Google Workspace'
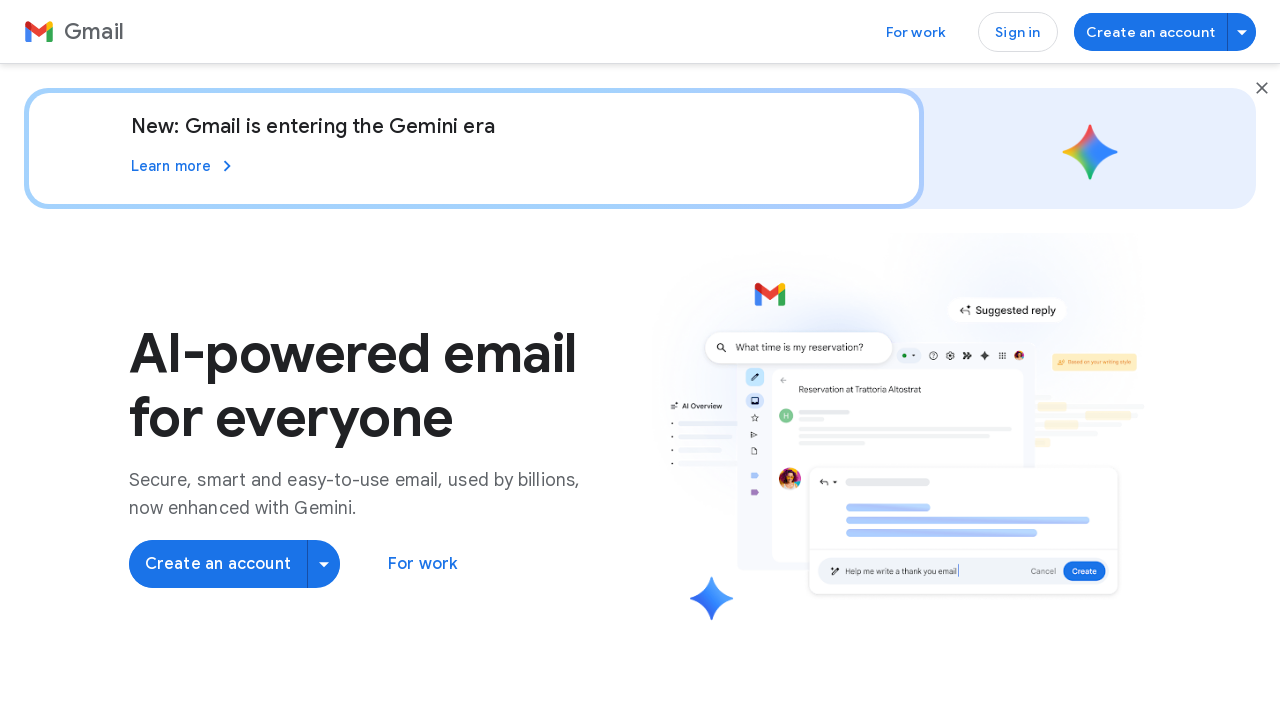

Verified that page title is not empty
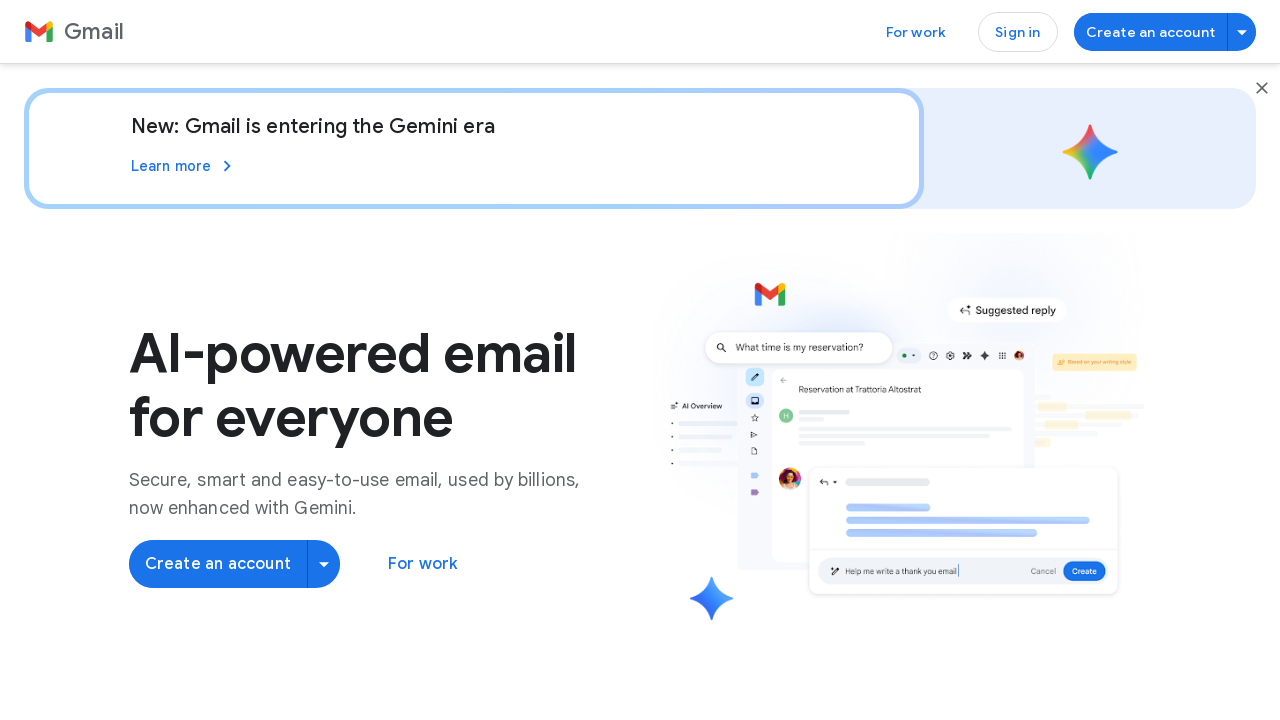

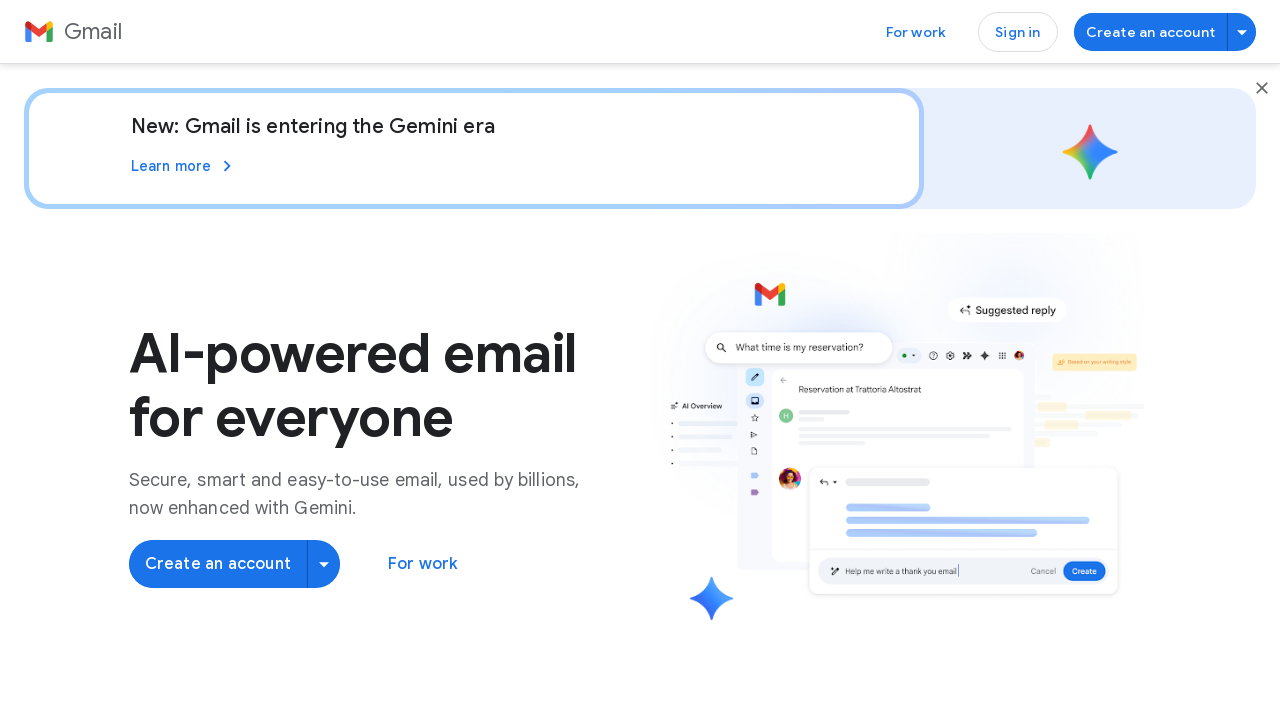